Tests radio button functionality by clicking the "Impressive" radio button and verifying the selection is displayed correctly.

Starting URL: https://demoqa.com/radio-button

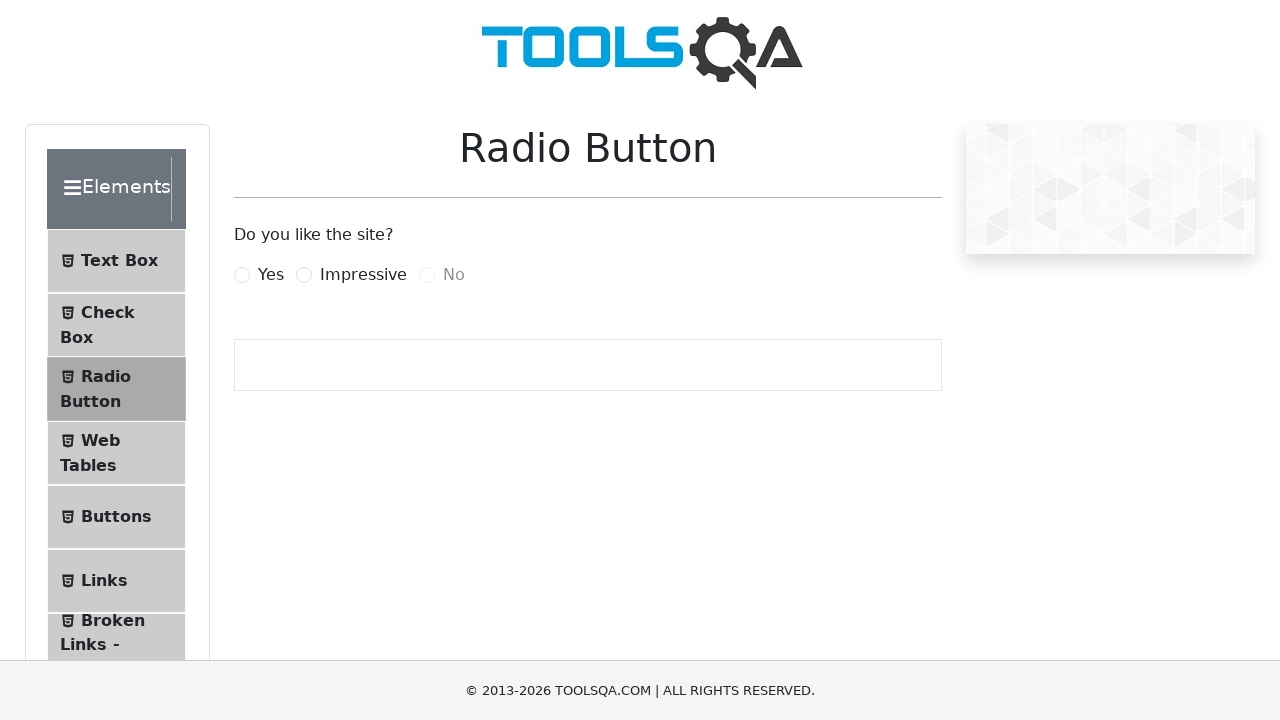

Clicked the 'Impressive' radio button at (363, 275) on label[for='impressiveRadio']
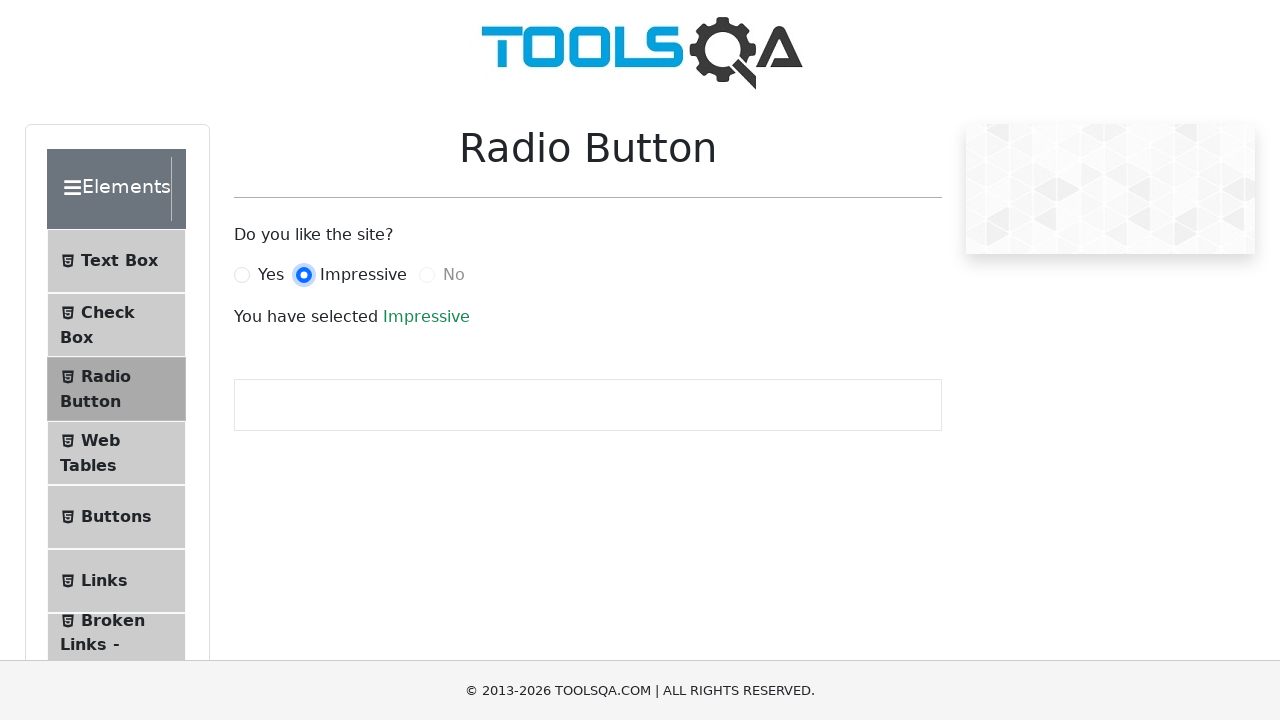

Verified selection result is displayed
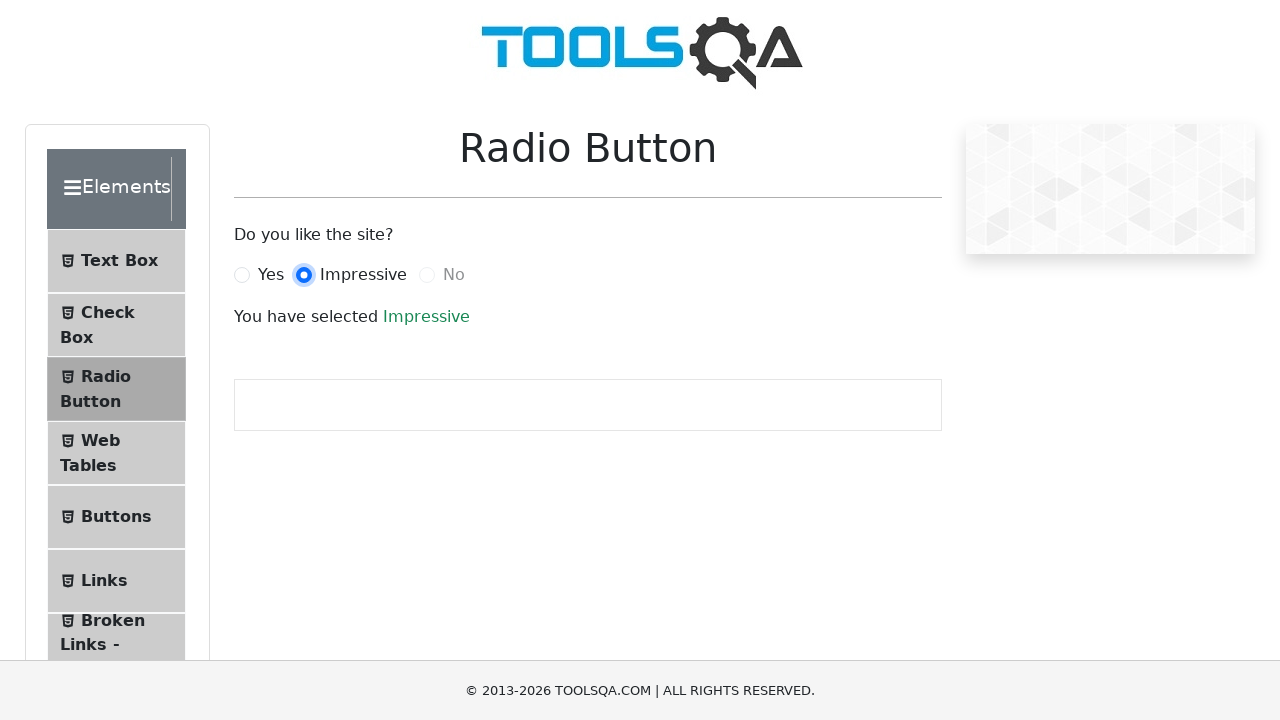

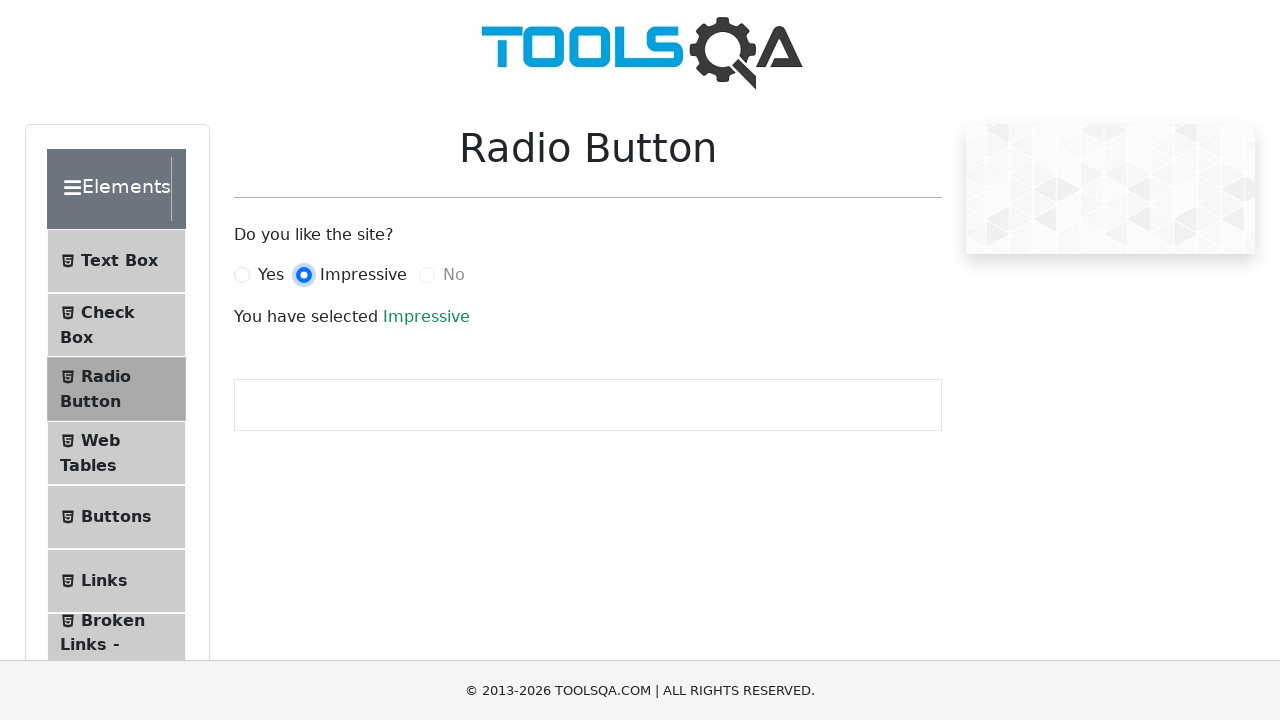